Tests the sort by cheapest functionality on the product listing page by selecting the cheapest sort option from the dropdown and verifying products are displayed.

Starting URL: https://beangasm.id/product?category=roasted-beans

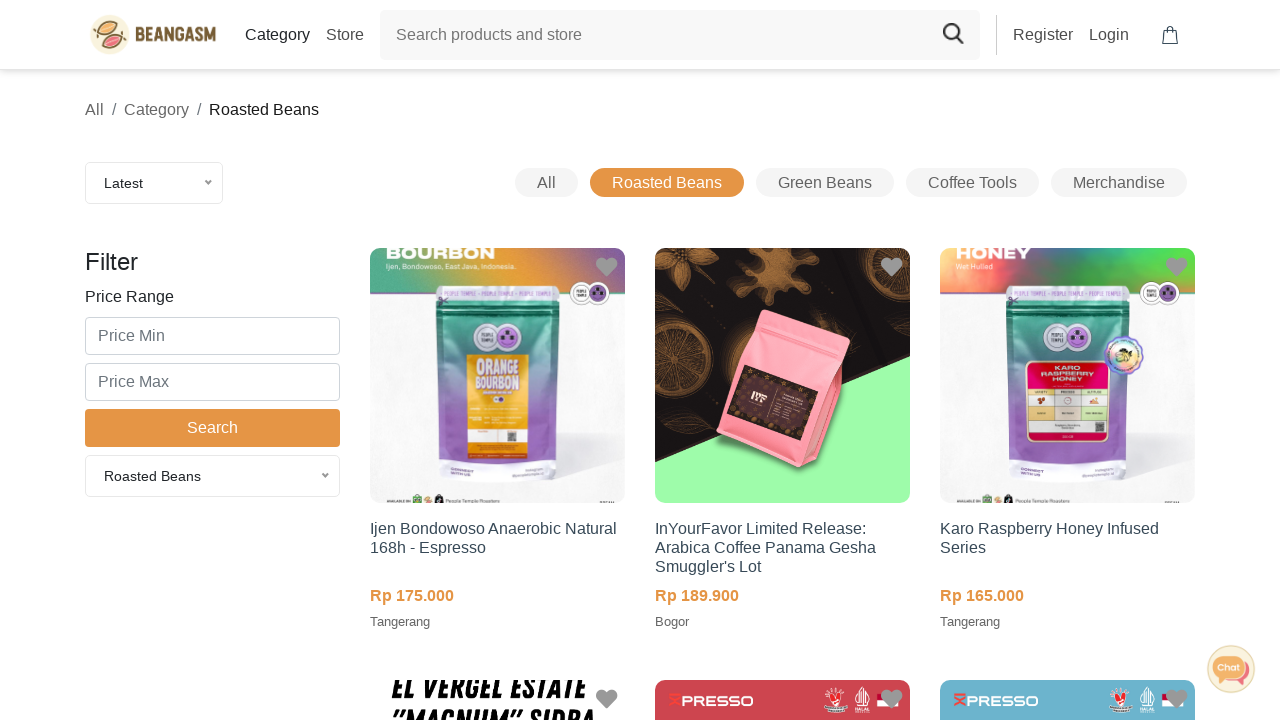

Clicked on the sort by dropdown menu at (154, 183) on div.nice-select.wide.lnk-sort.sort-by-filter
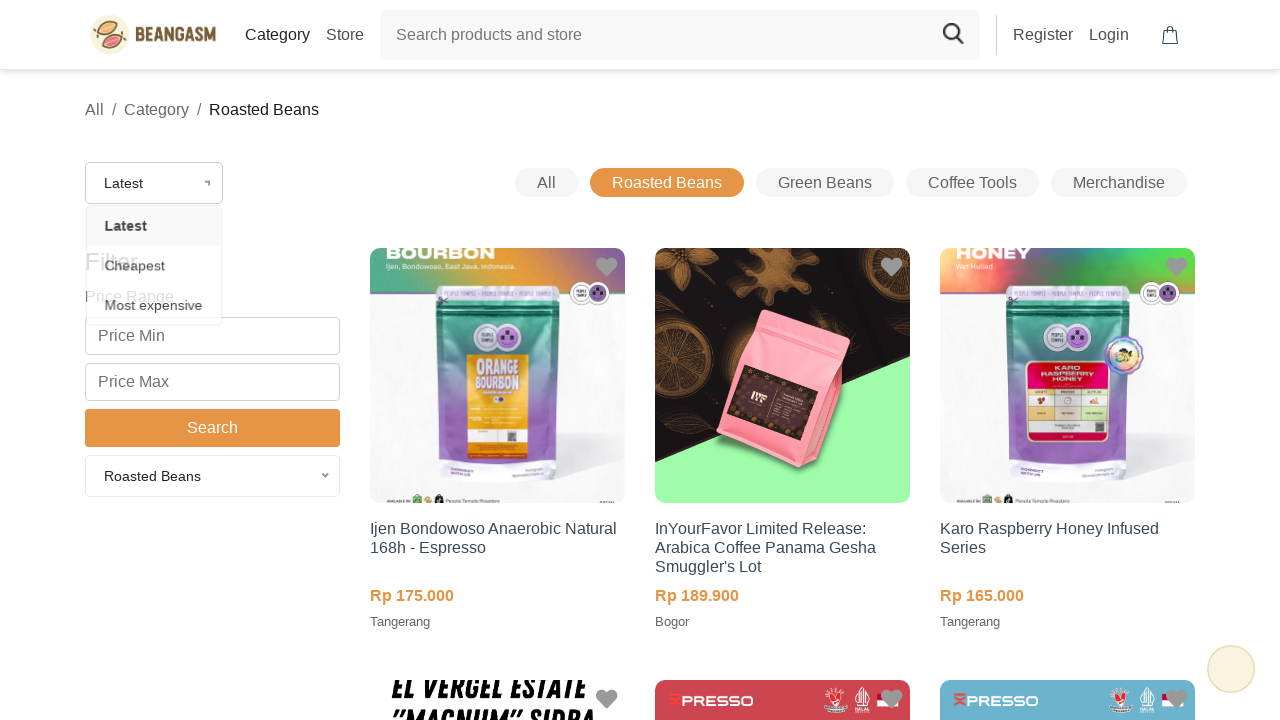

Waited for dropdown options to appear
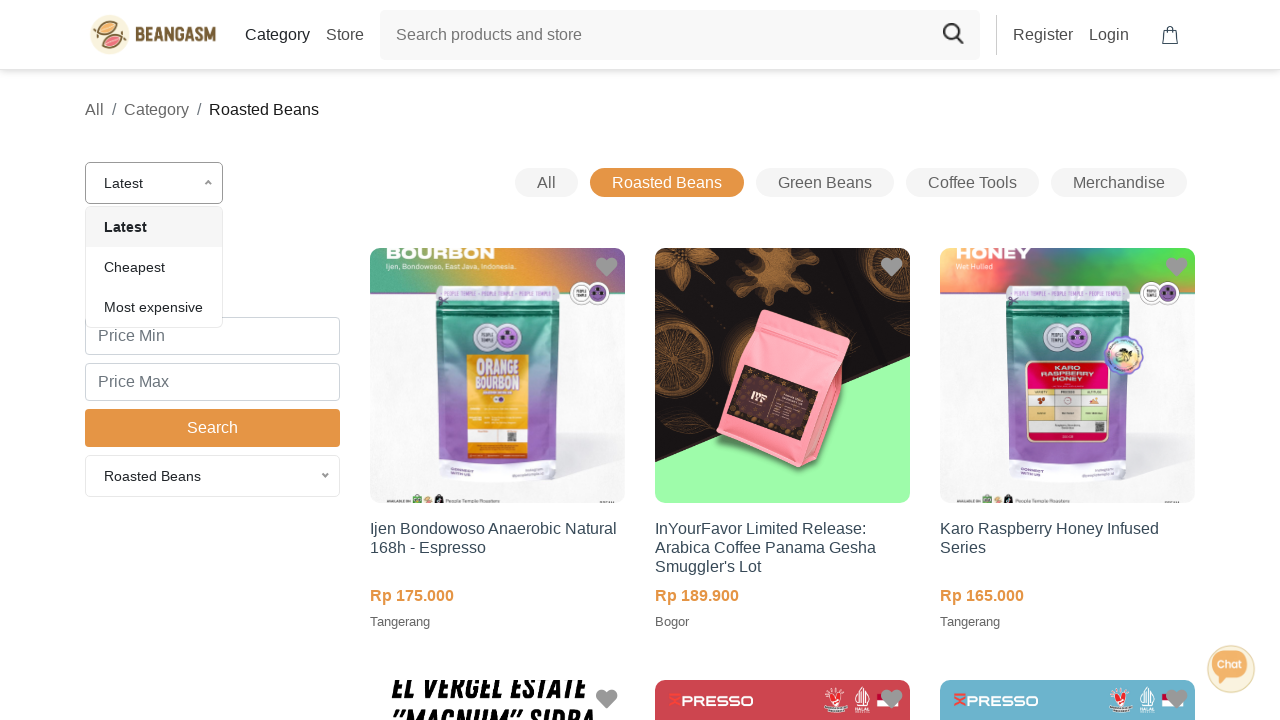

Selected 'Cheapest' sort option from dropdown at (154, 183) on li:has-text('Cheapest')
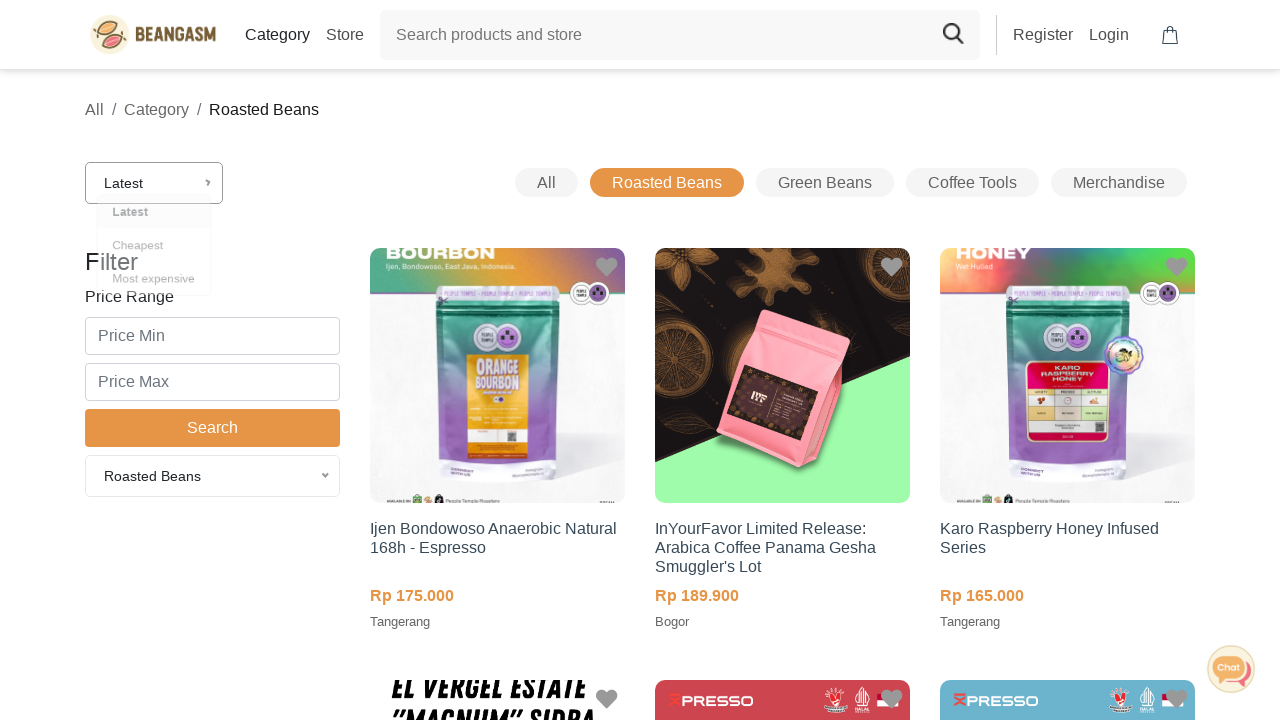

Products loaded after sorting by cheapest
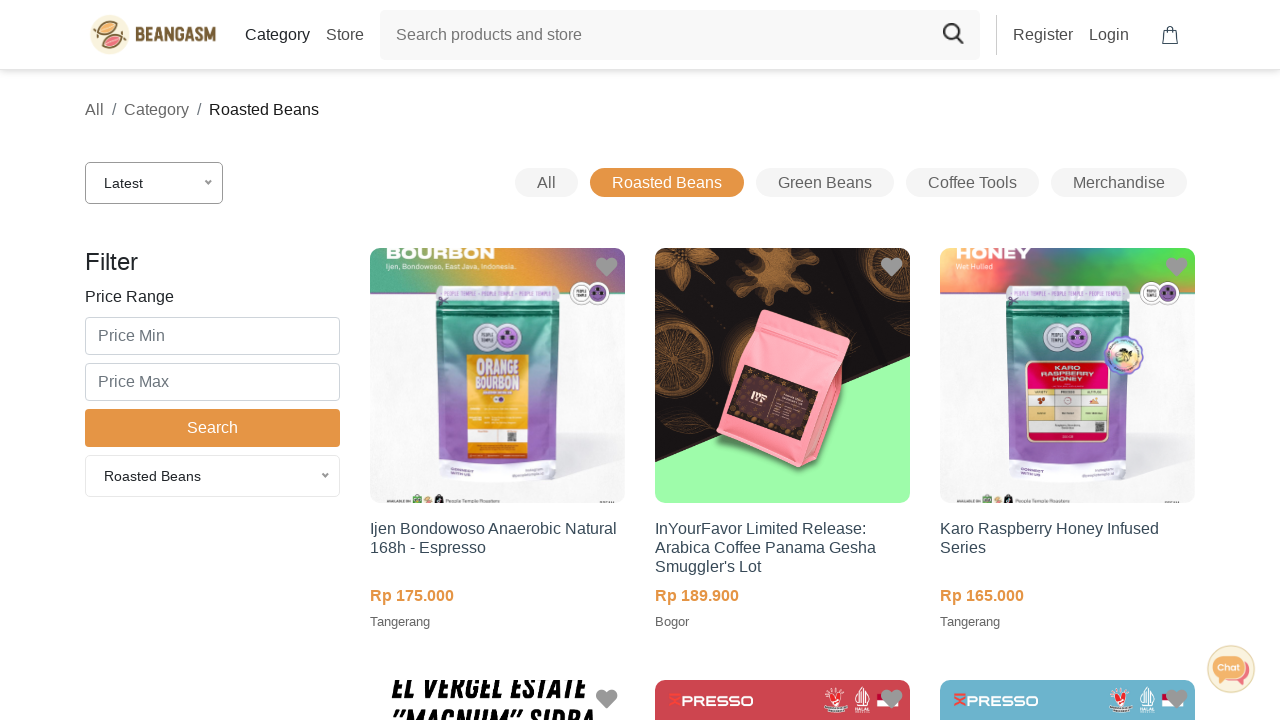

Scrolled down to view sorted products
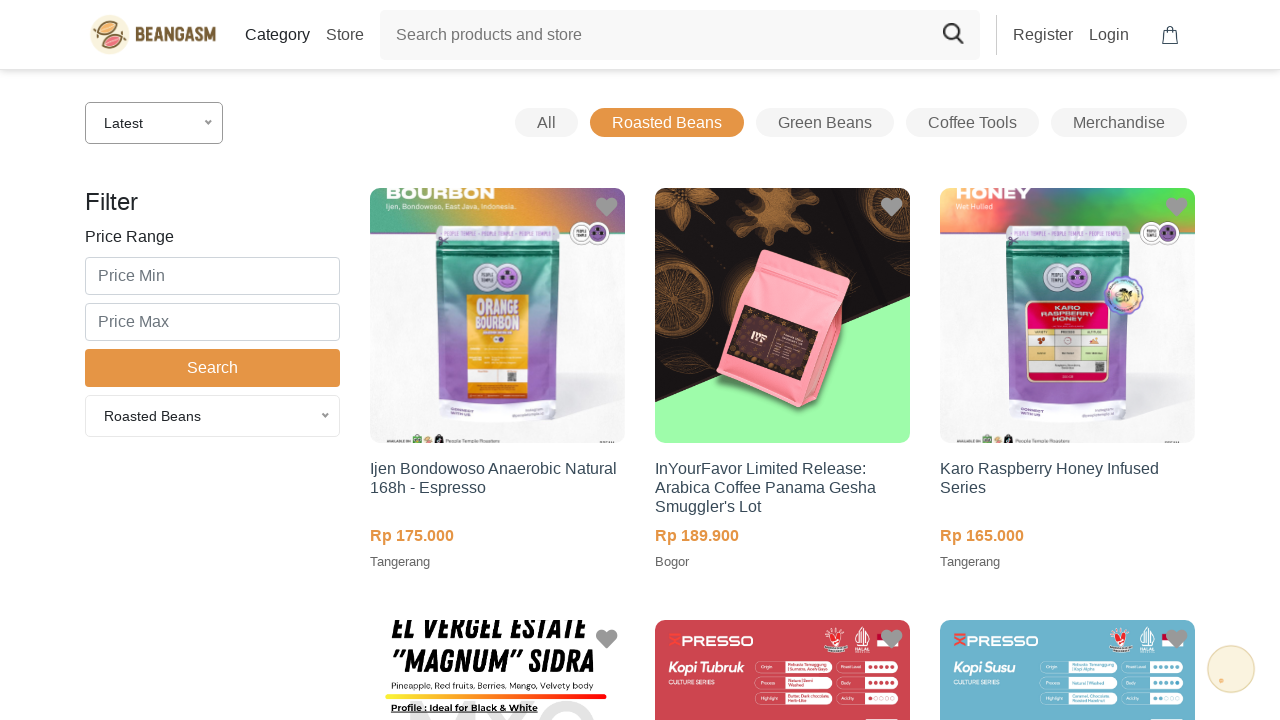

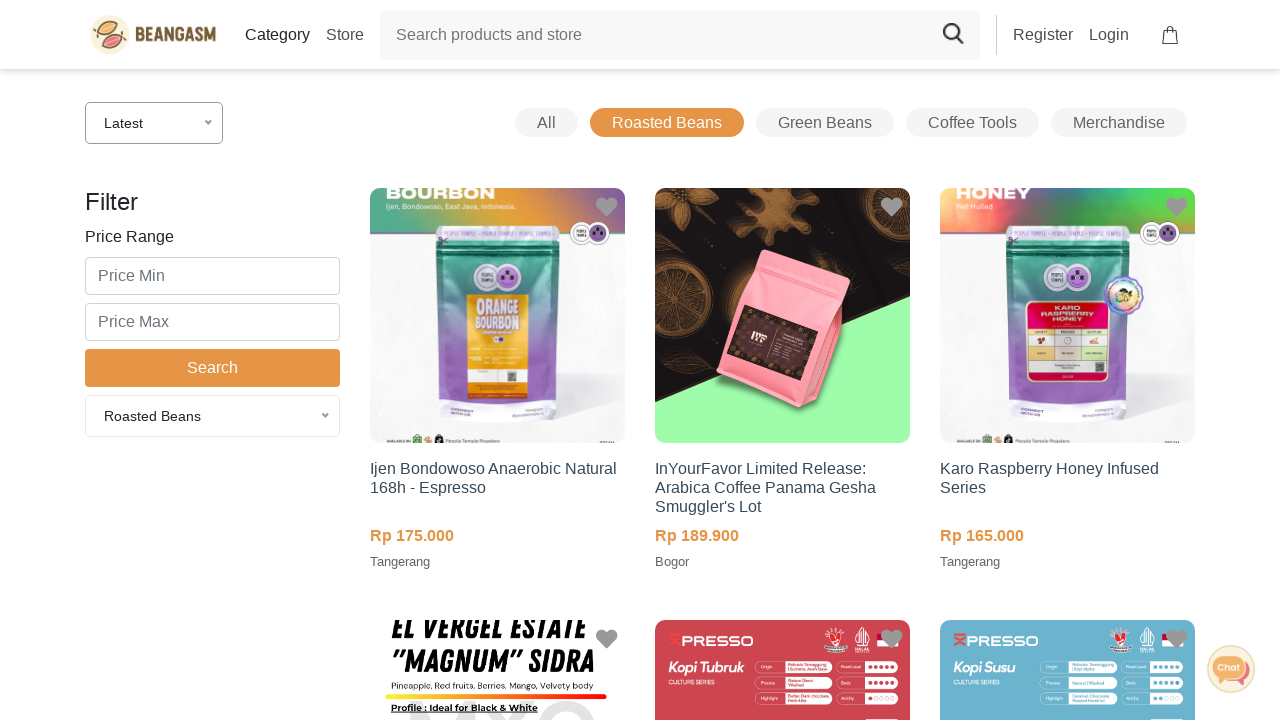